Tests waiting for element visibility after clicking start button on dynamic loading page

Starting URL: https://automationfc.github.io/dynamic-loading/

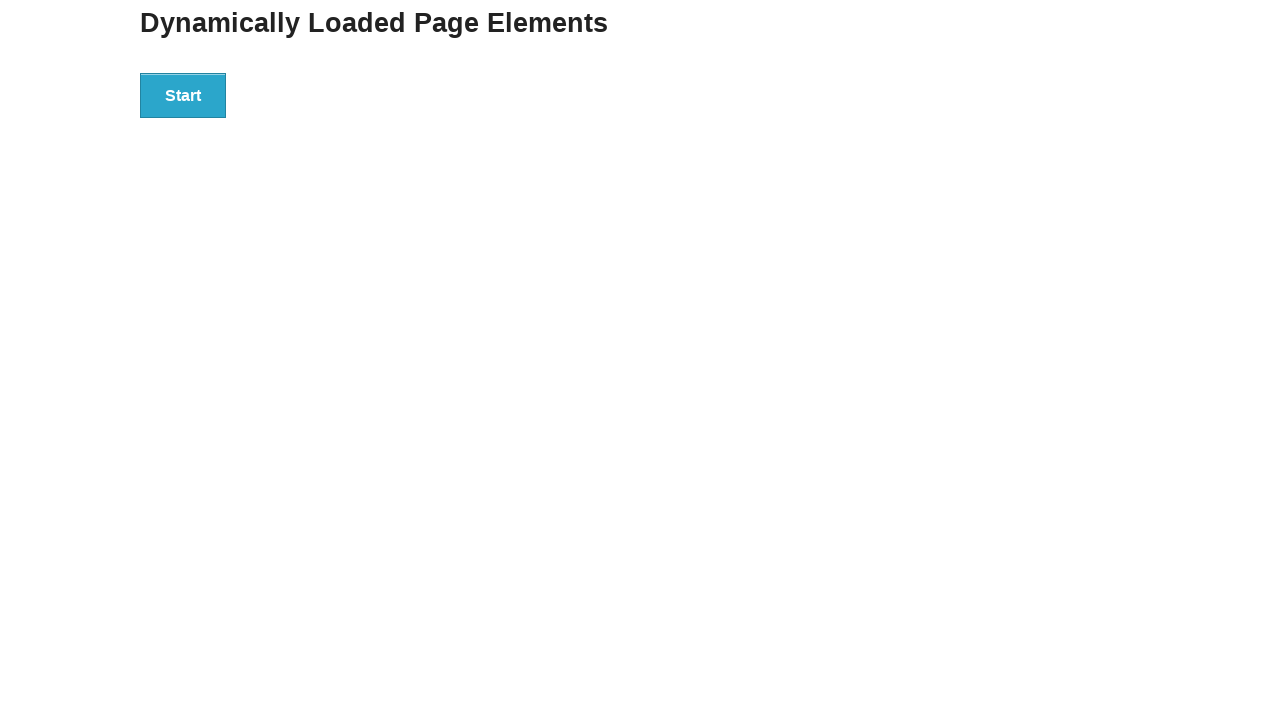

Navigated to dynamic loading page
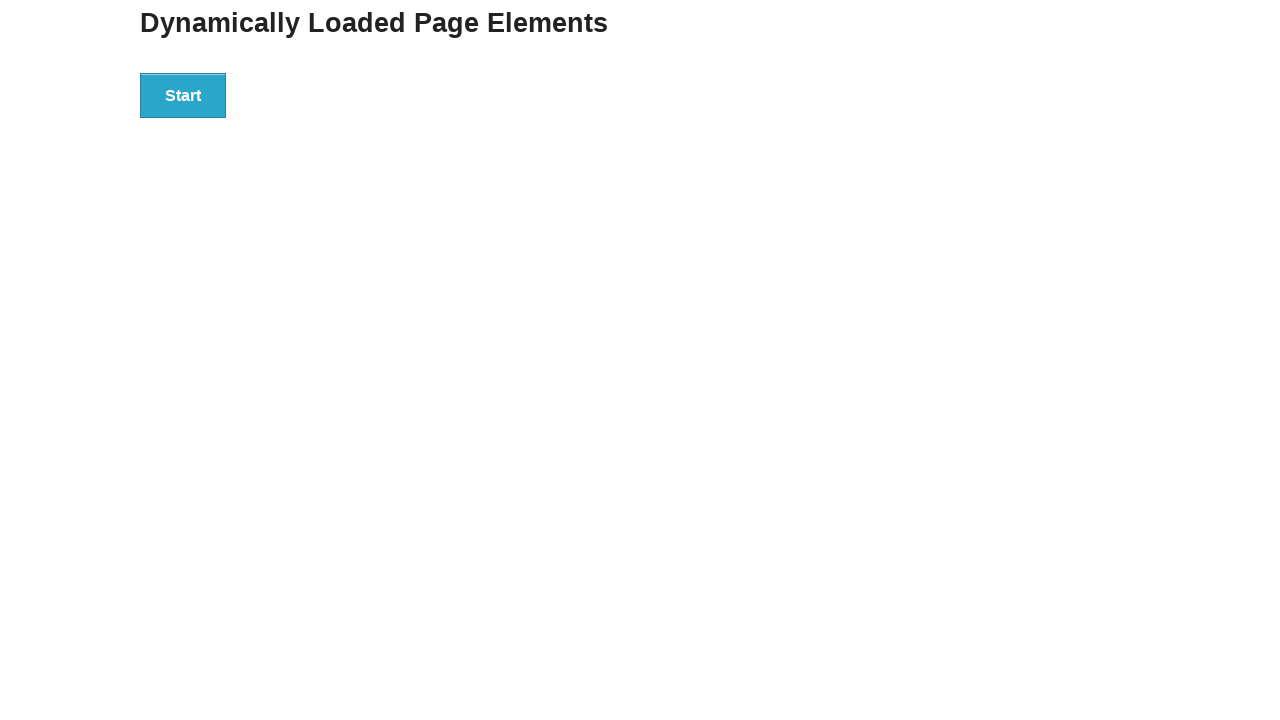

Clicked the start button at (183, 95) on div#start > button
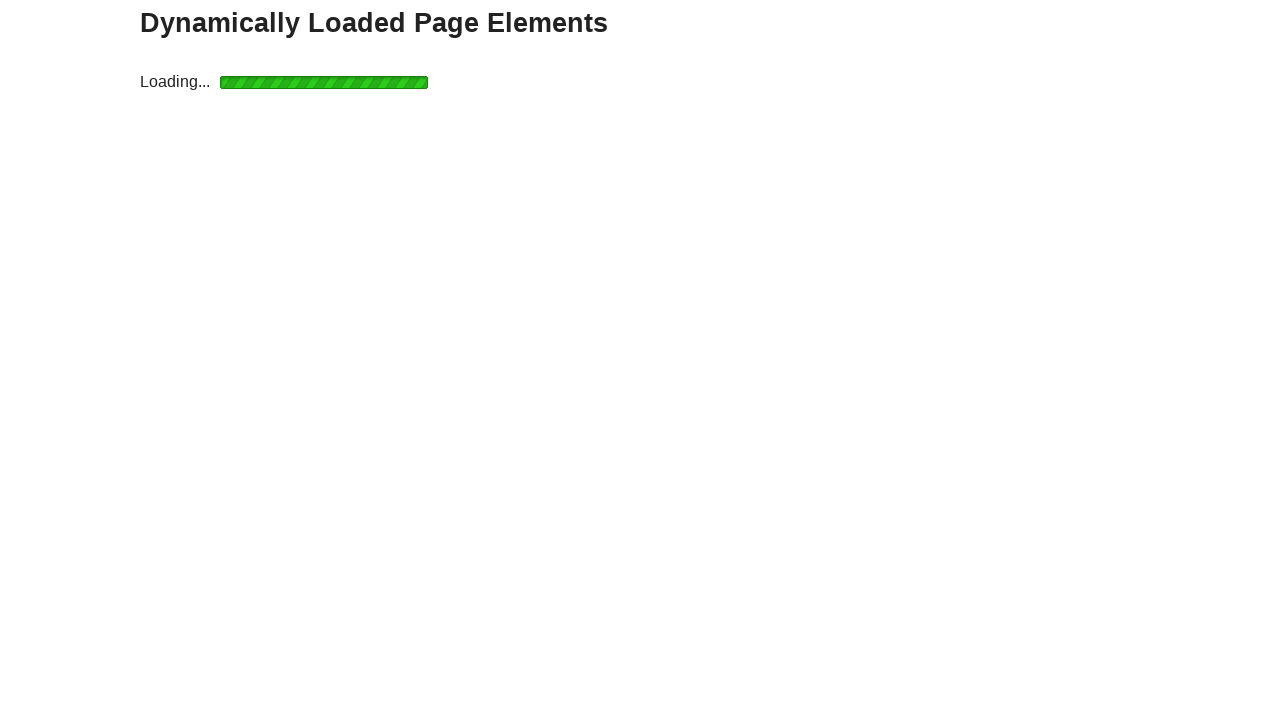

Hello World text became visible
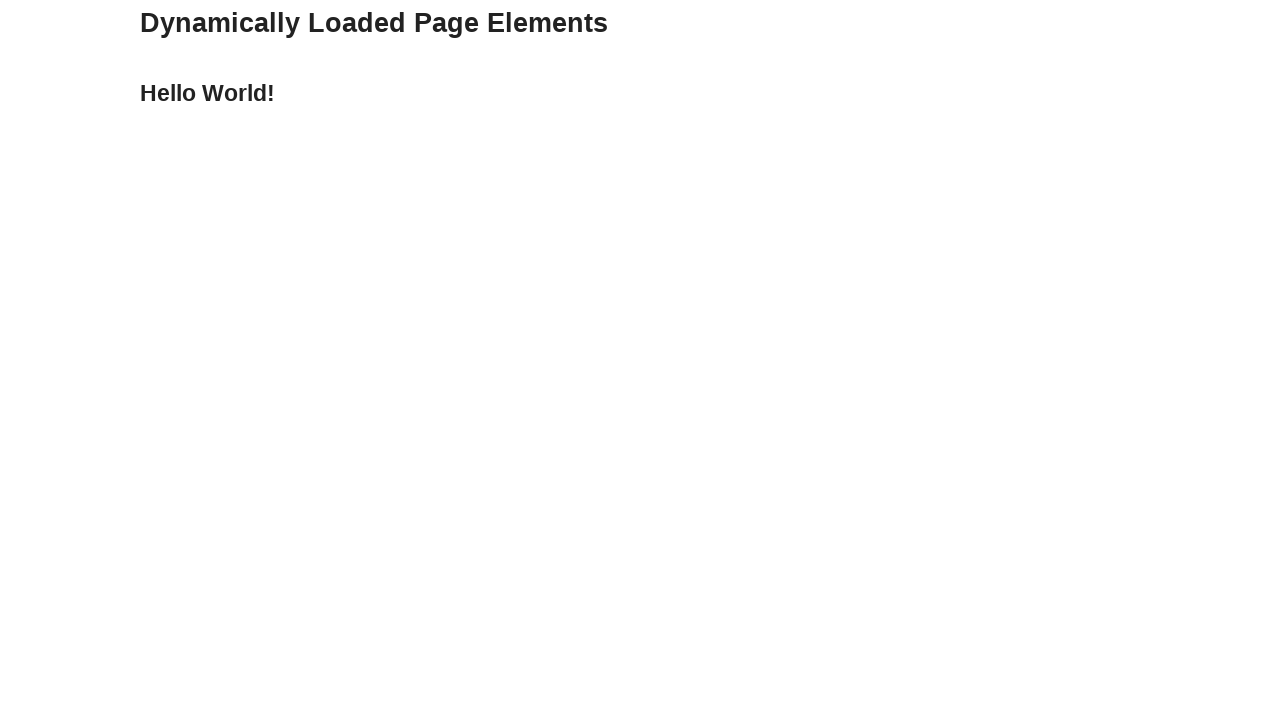

Verified that the text content is 'Hello World!'
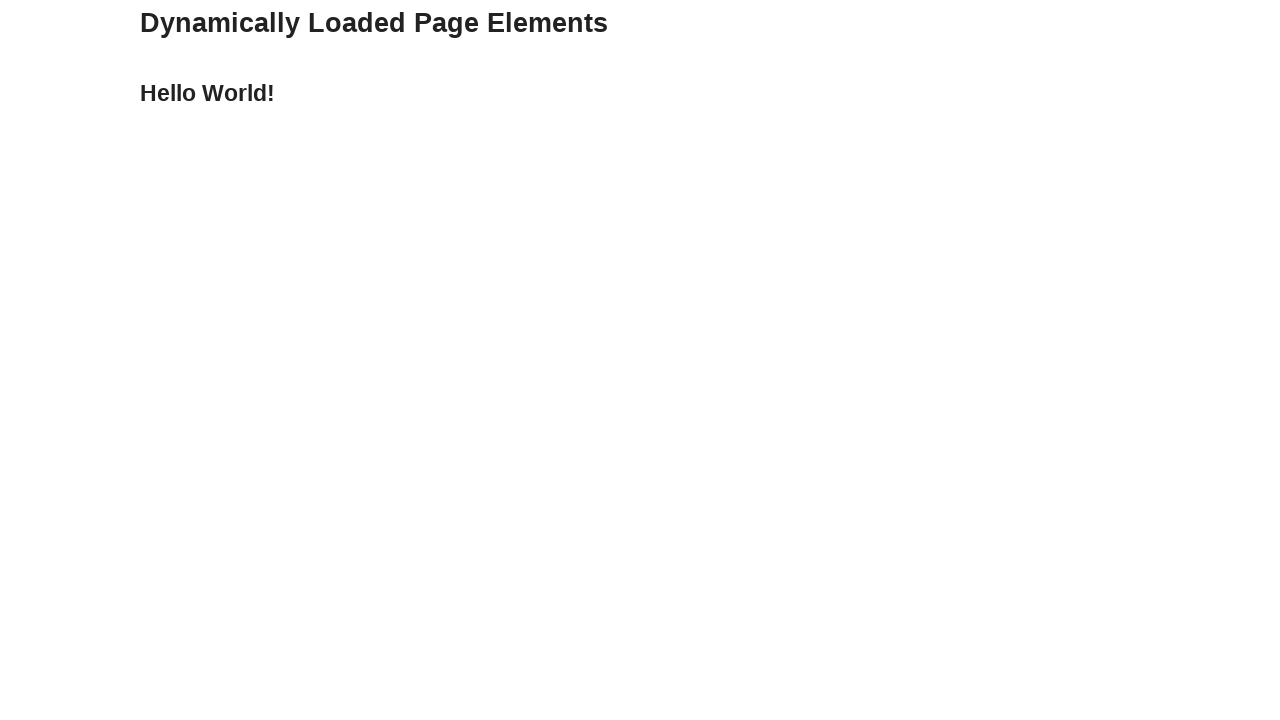

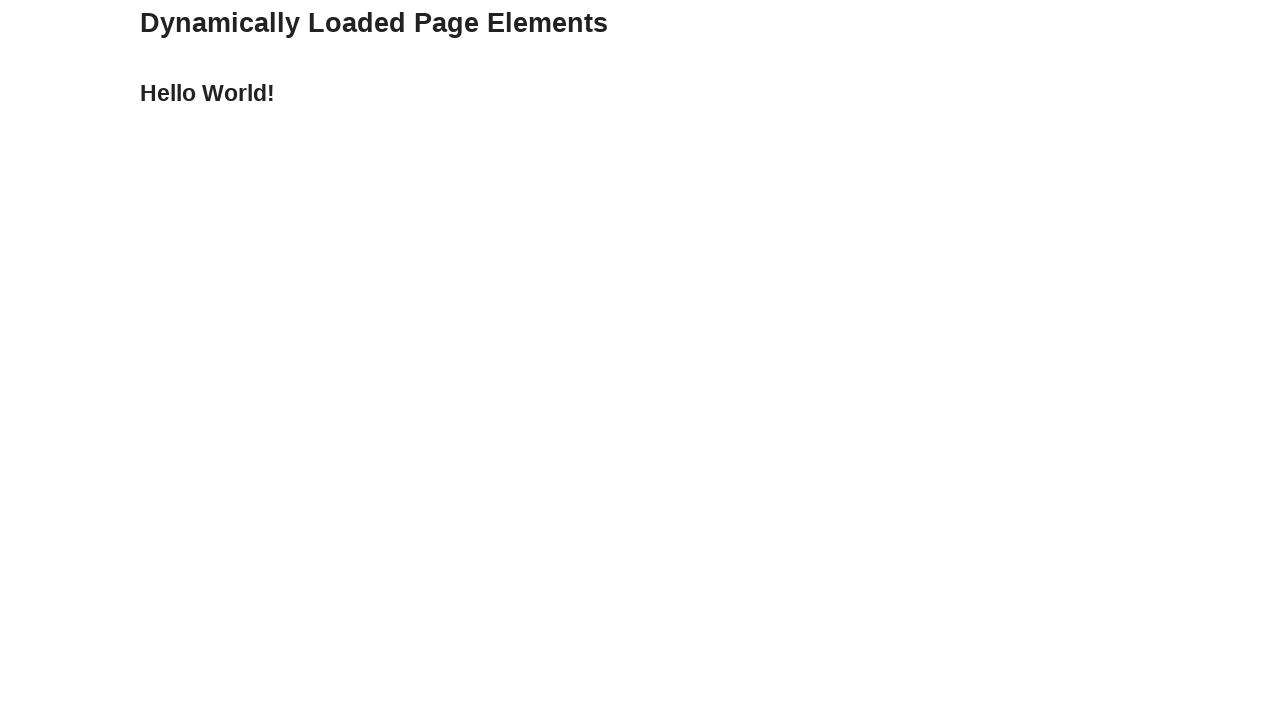